Navigates to CRM Pro website and clicks on the Pricing link after waiting for it to become visible

Starting URL: https://classic.crmpro.com/

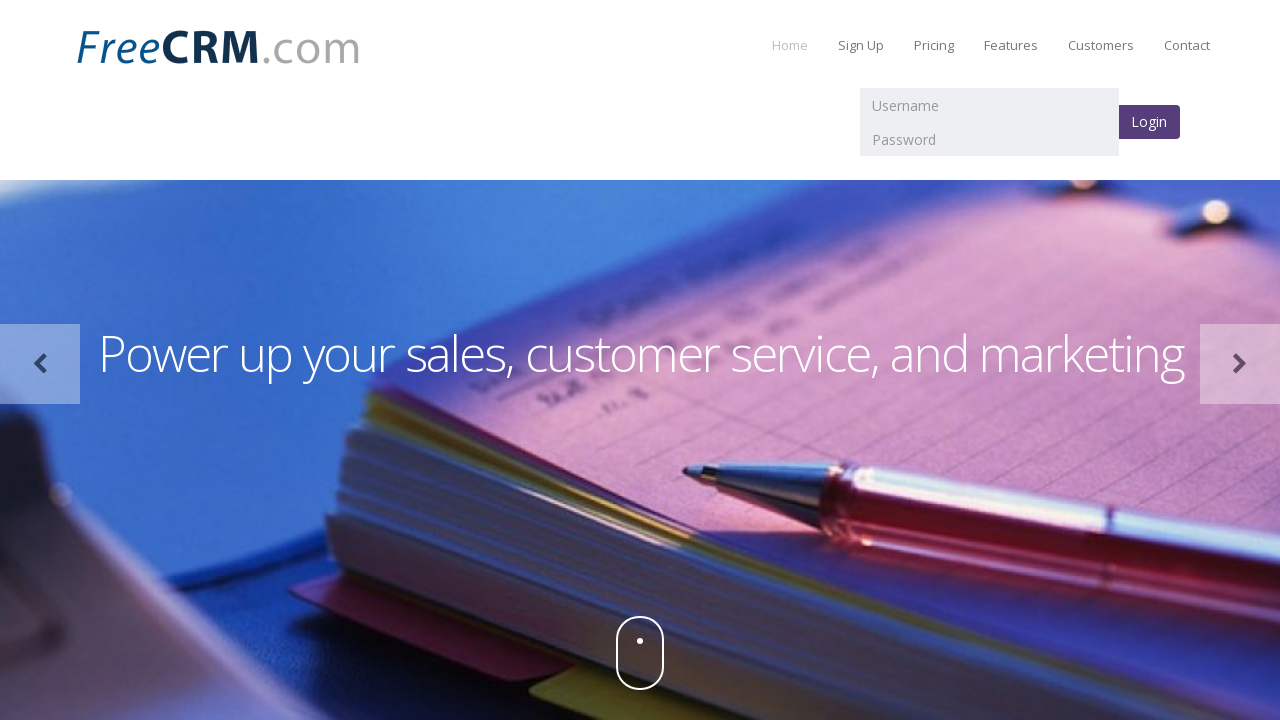

Navigated to CRM Pro website
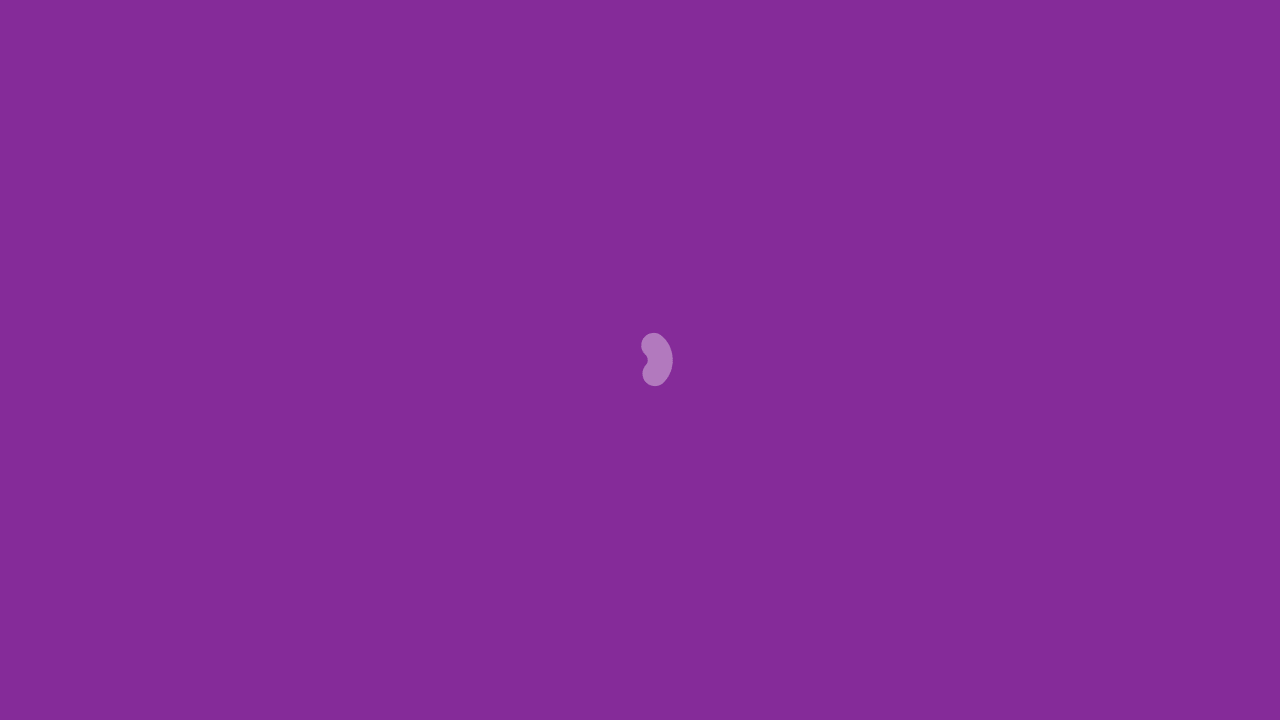

Waited for Pricing link to become visible
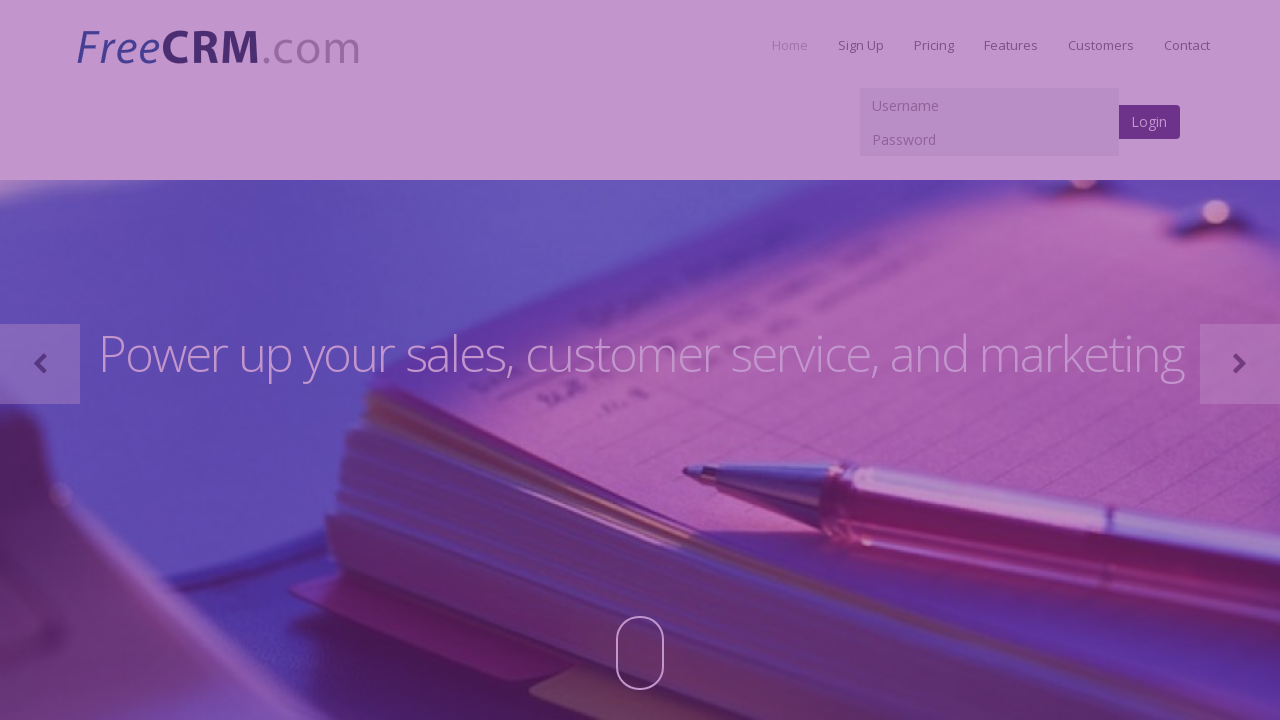

Clicked on the Pricing link at (934, 45) on a:text('Pricing')
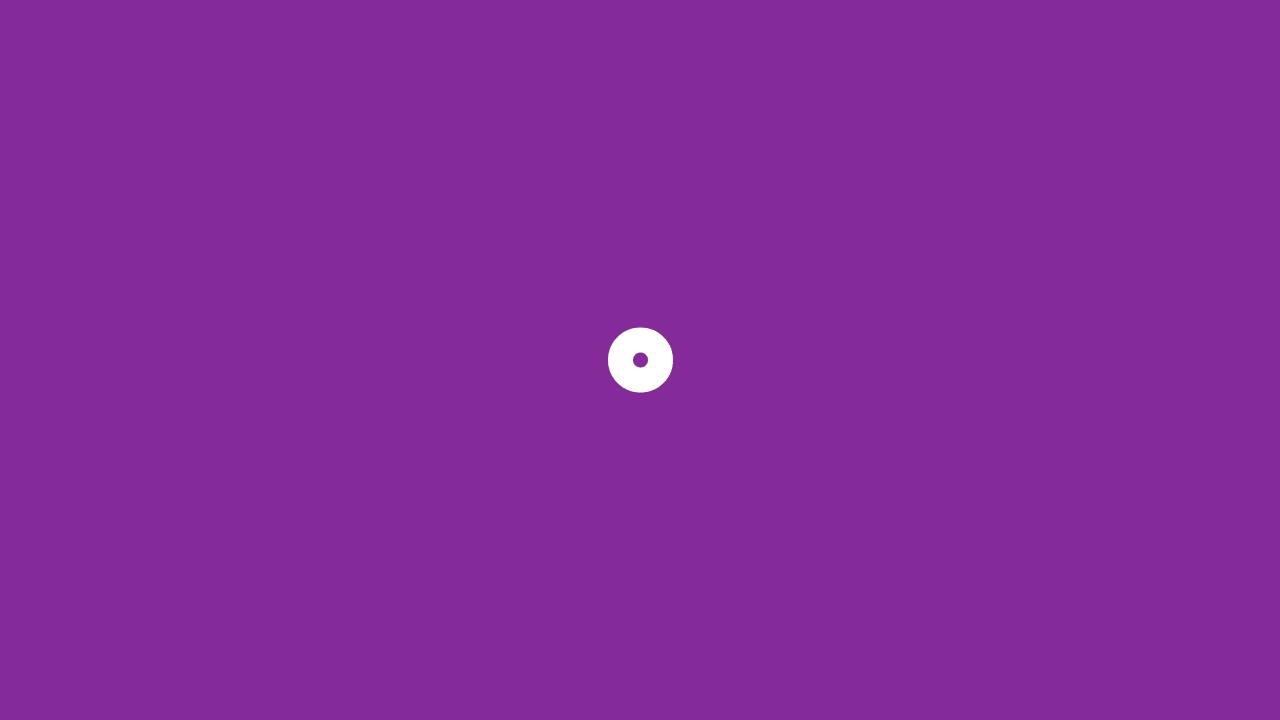

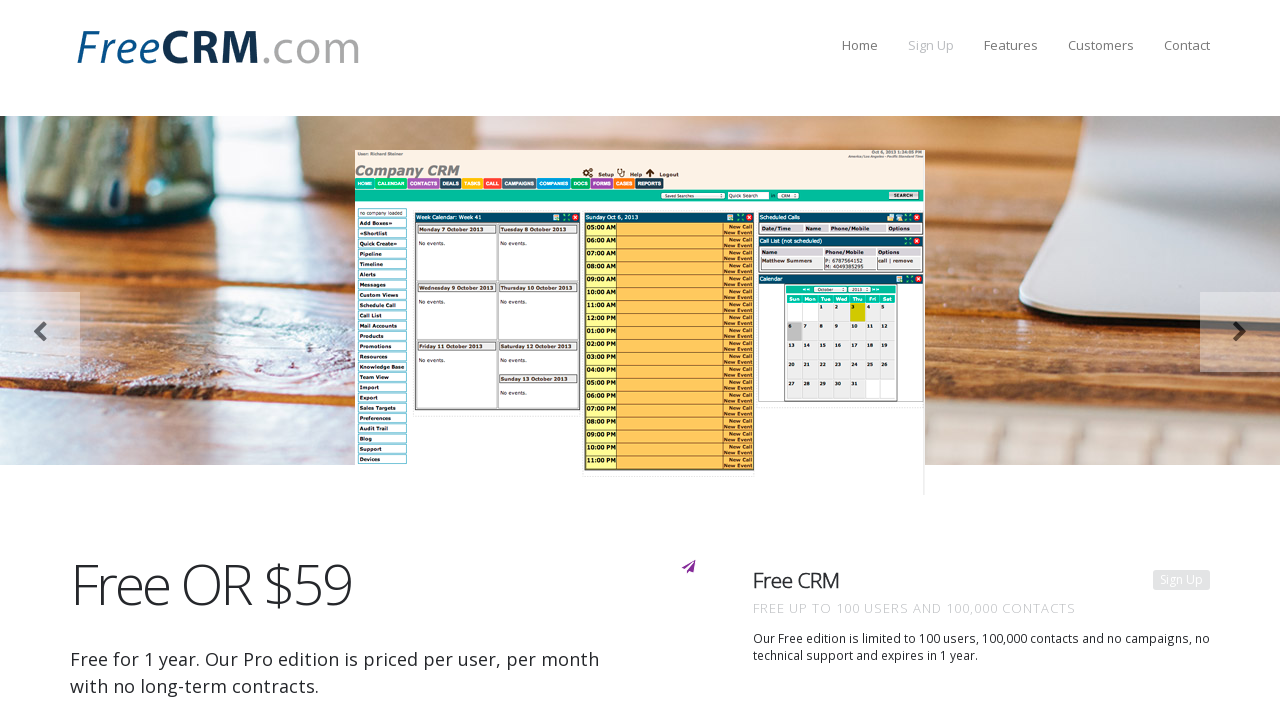